Tests clicking the login button on the Sauce Demo site without entering credentials, which typically triggers form validation

Starting URL: https://saucedemo.com

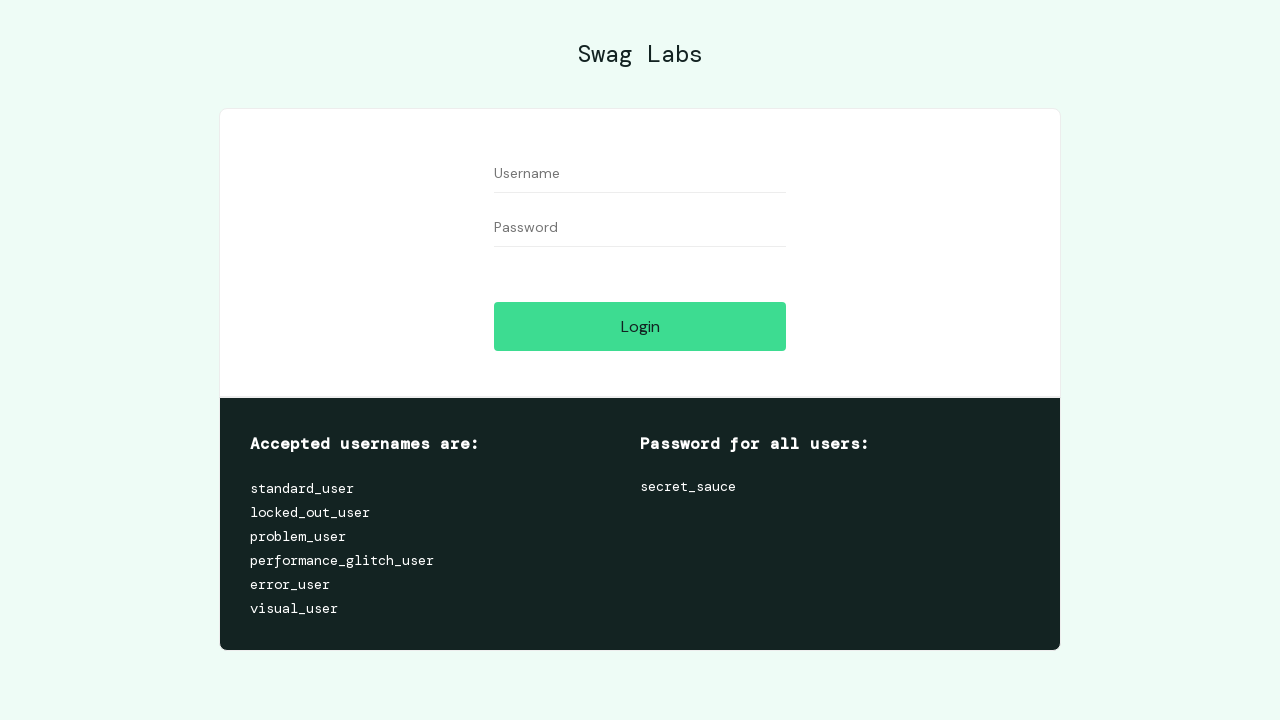

Navigated to Sauce Demo site
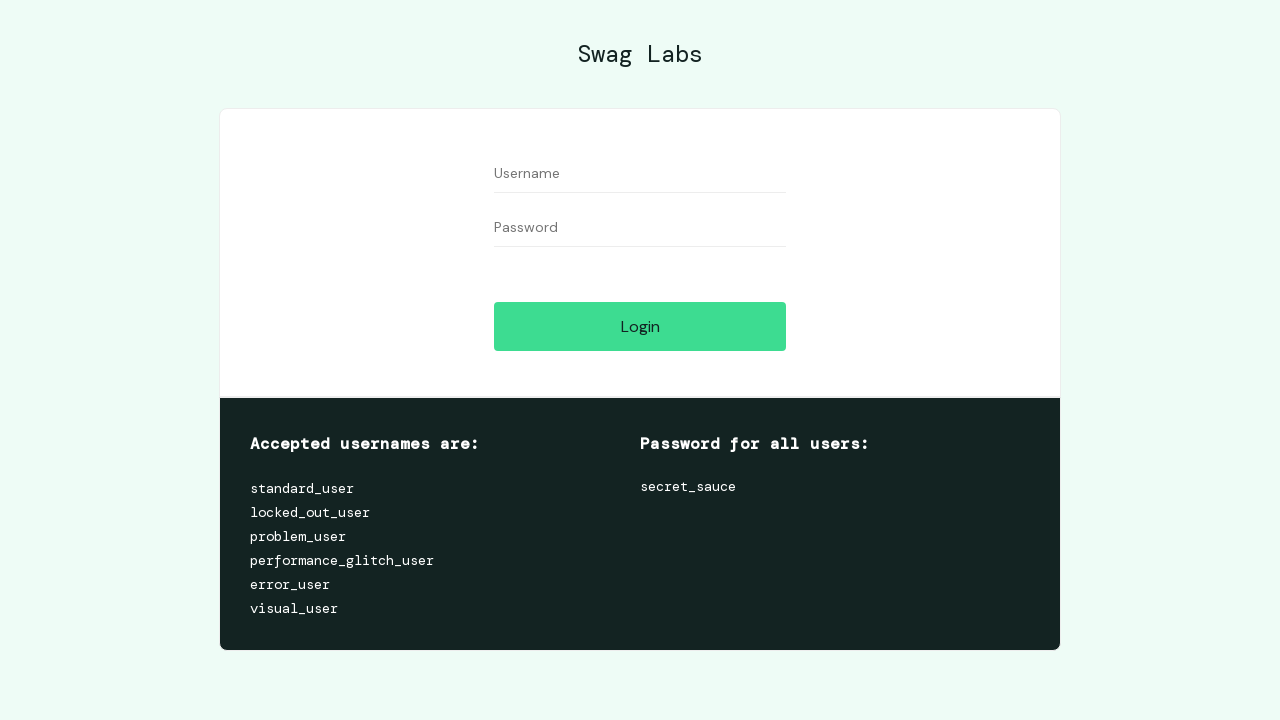

Clicked login button without entering credentials to trigger form validation at (640, 326) on #login-button
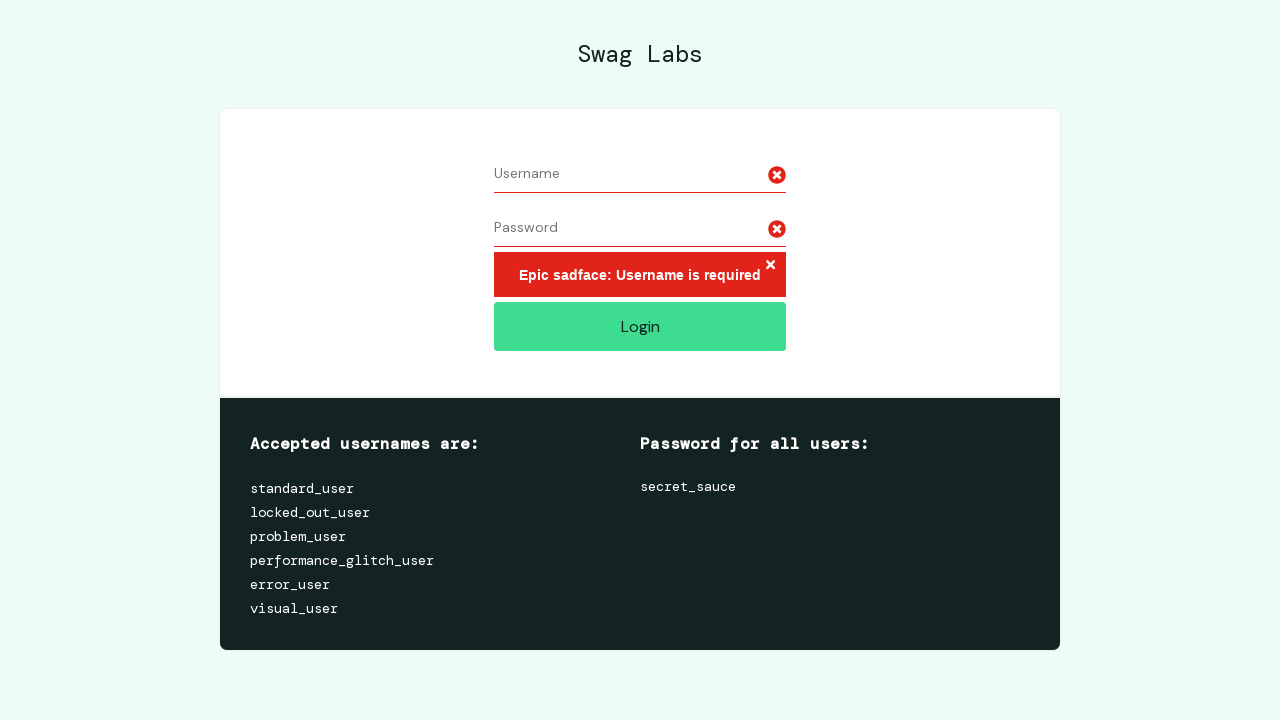

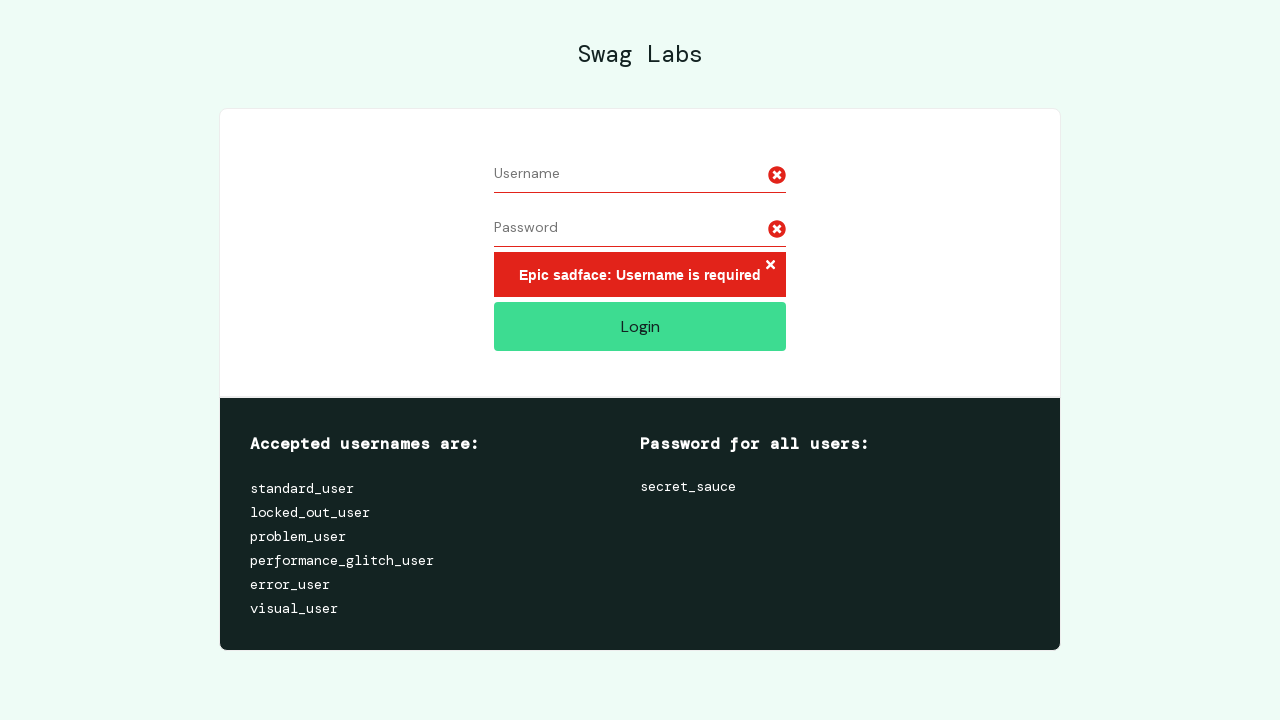